Draws the letters "I" and "Z" on a canvas using mouse movements and click-and-drag actions

Starting URL: https://www.youidraw.com/apps/painter/

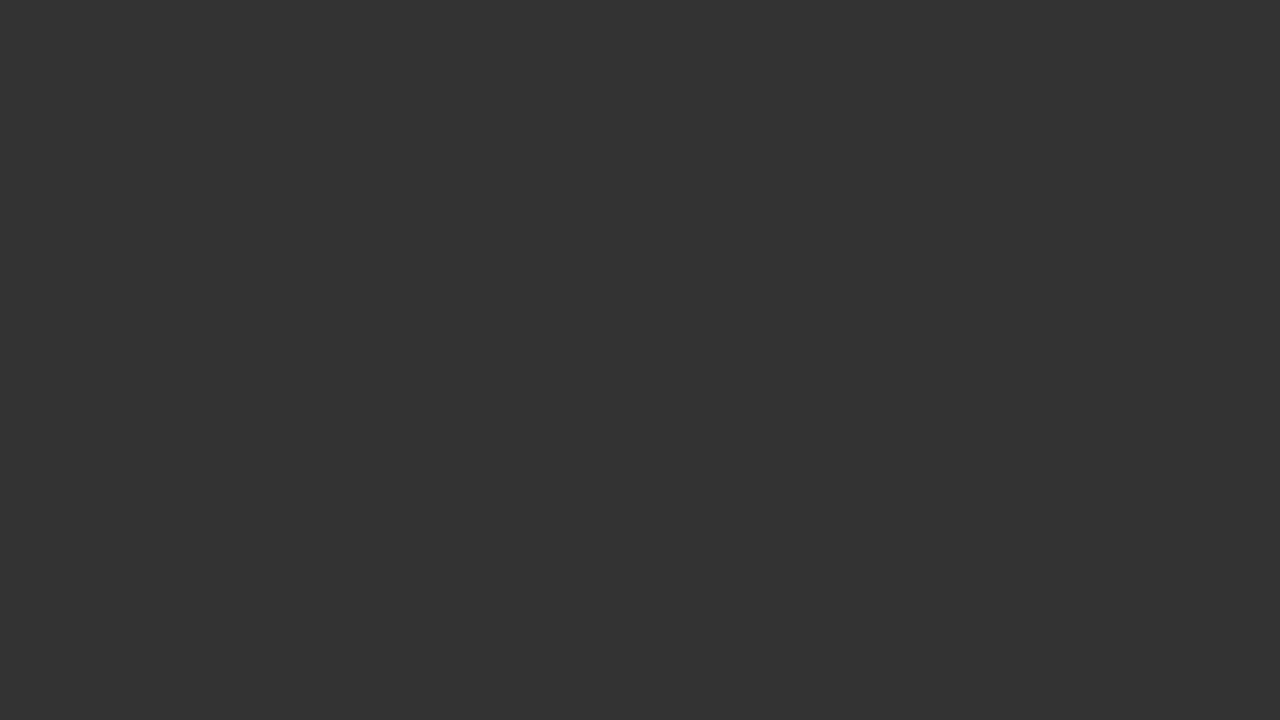

Clicked on the drawing canvas to activate it at (150, 360) on #catch
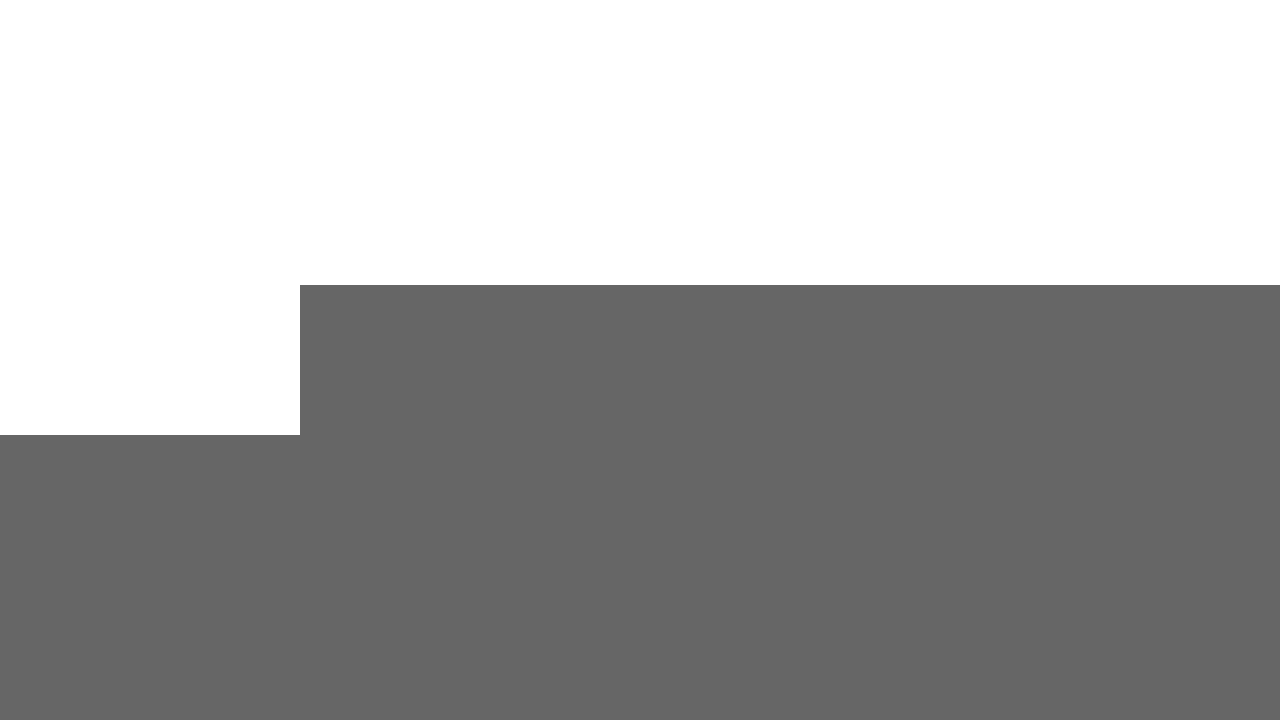

Retrieved canvas bounding box for positioning
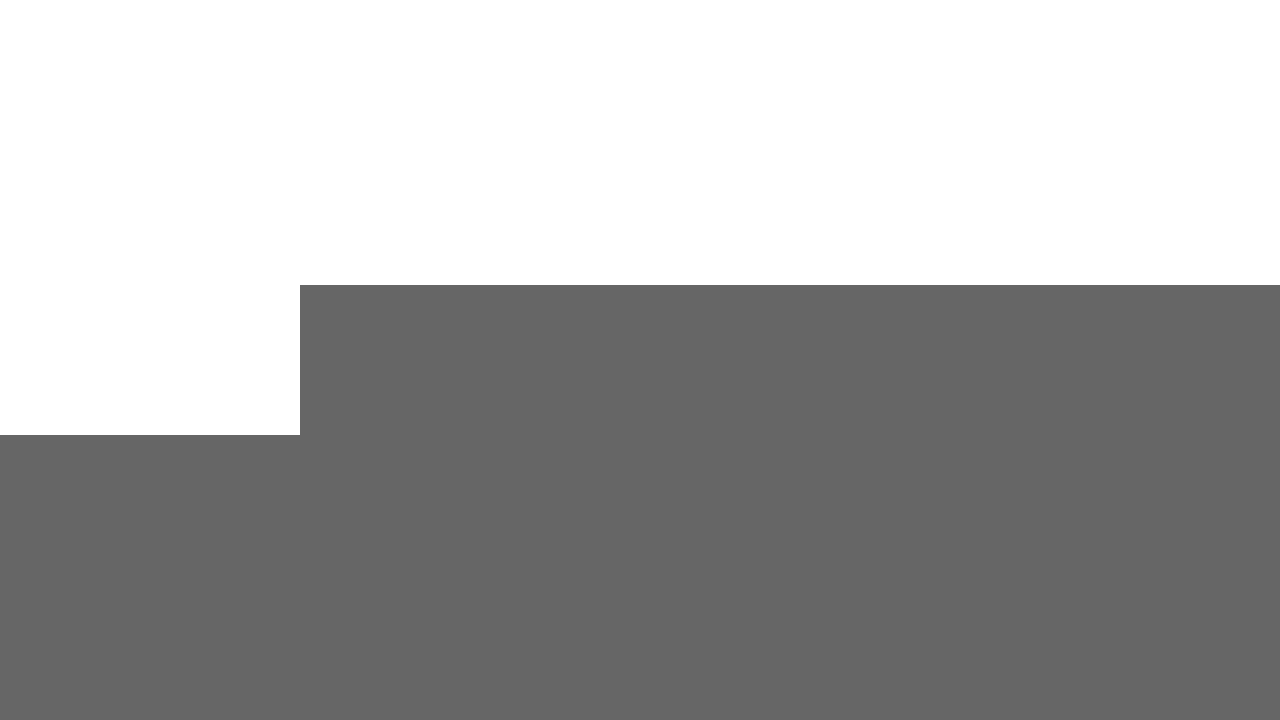

Moved mouse to starting position for drawing letter I at (150, 360)
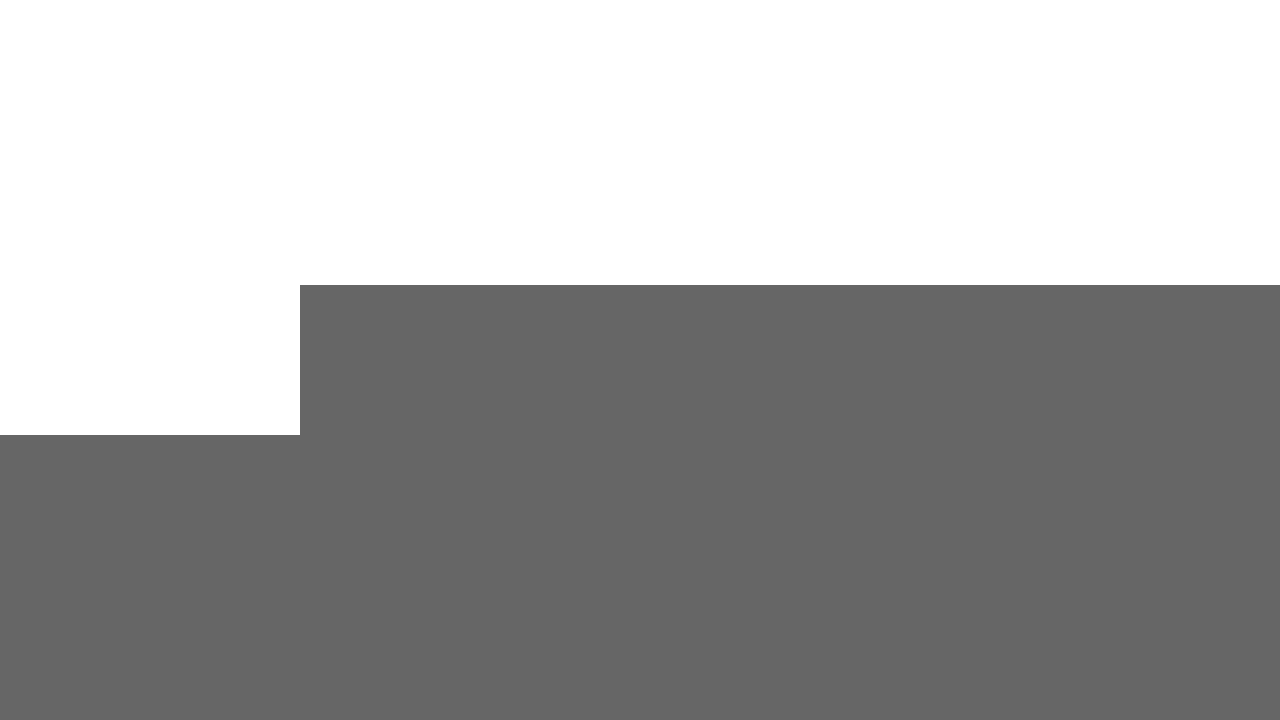

Mouse button pressed down at (150, 360)
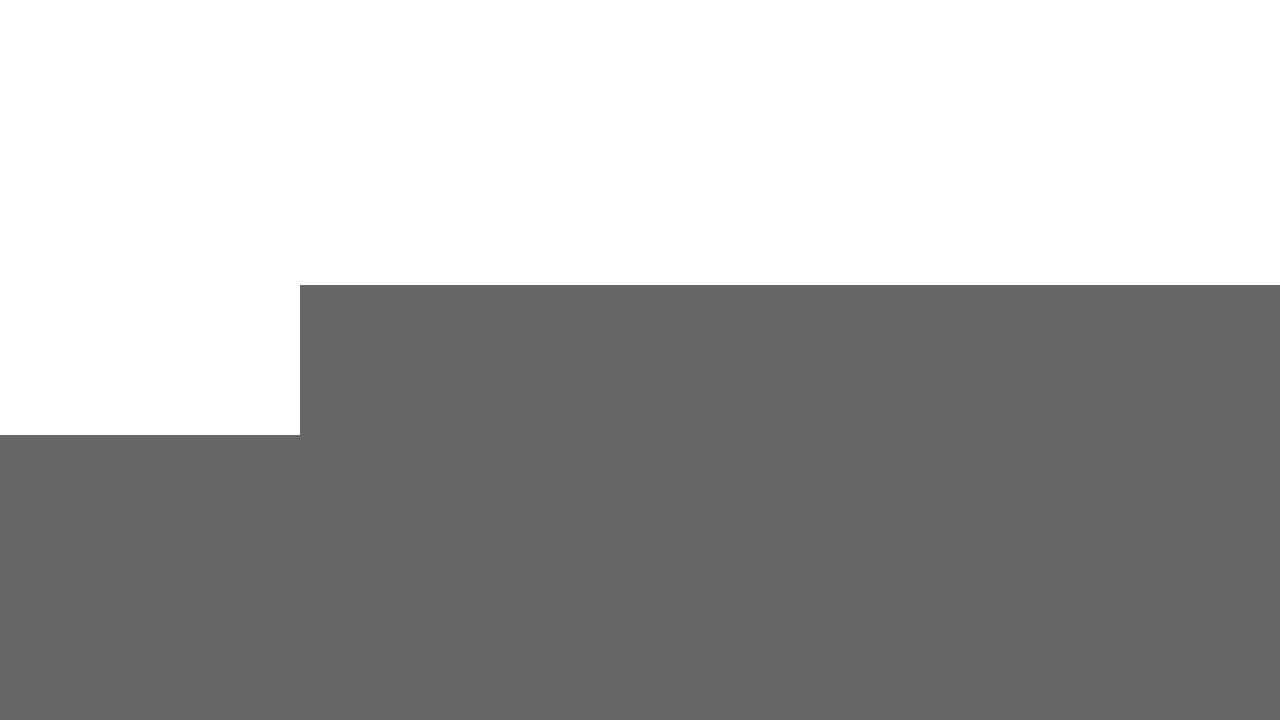

Moved mouse to draw vertical line of letter I at (150, 560)
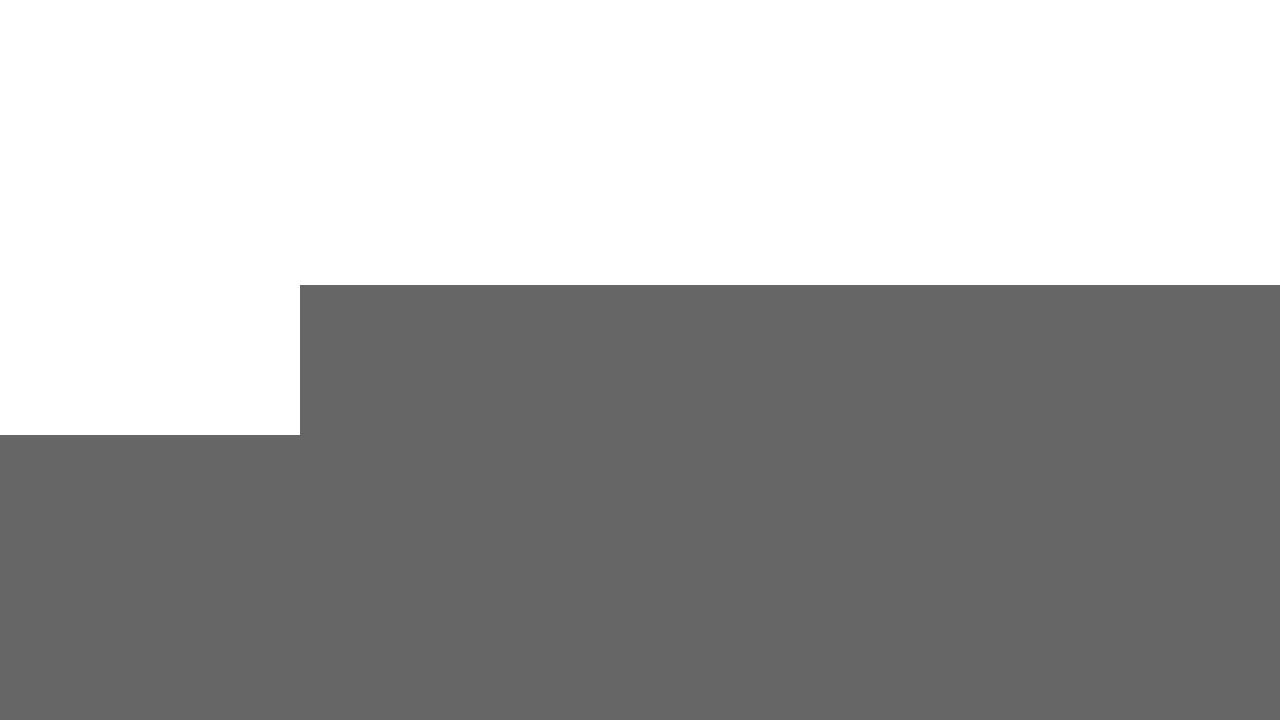

Mouse button released - vertical line of I complete at (150, 560)
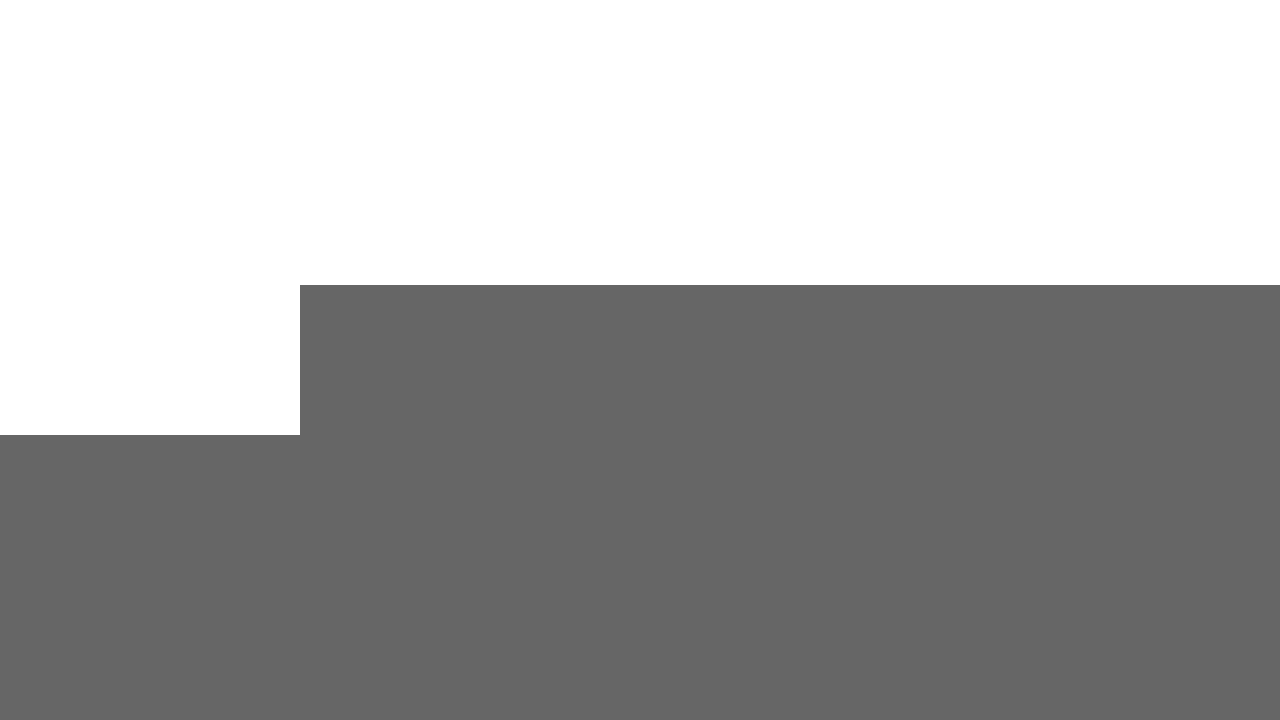

Moved mouse to starting position for top horizontal line of I at (100, 360)
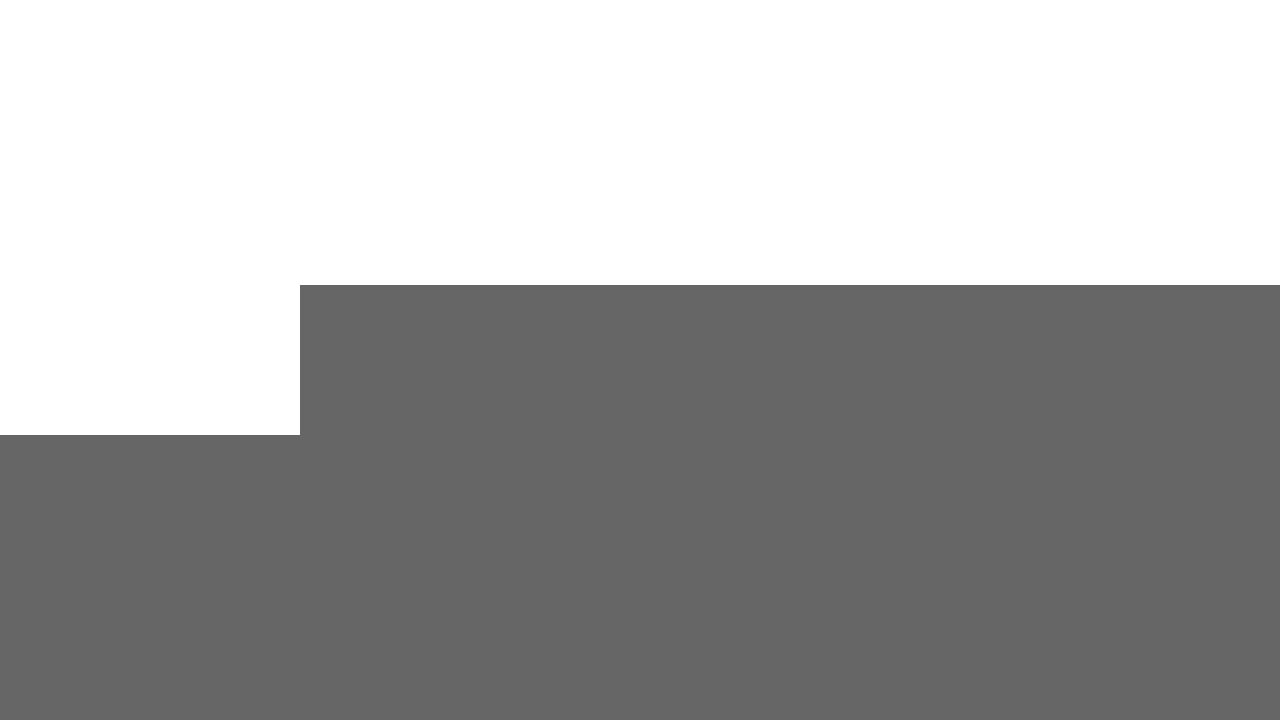

Mouse button pressed down for top horizontal line at (100, 360)
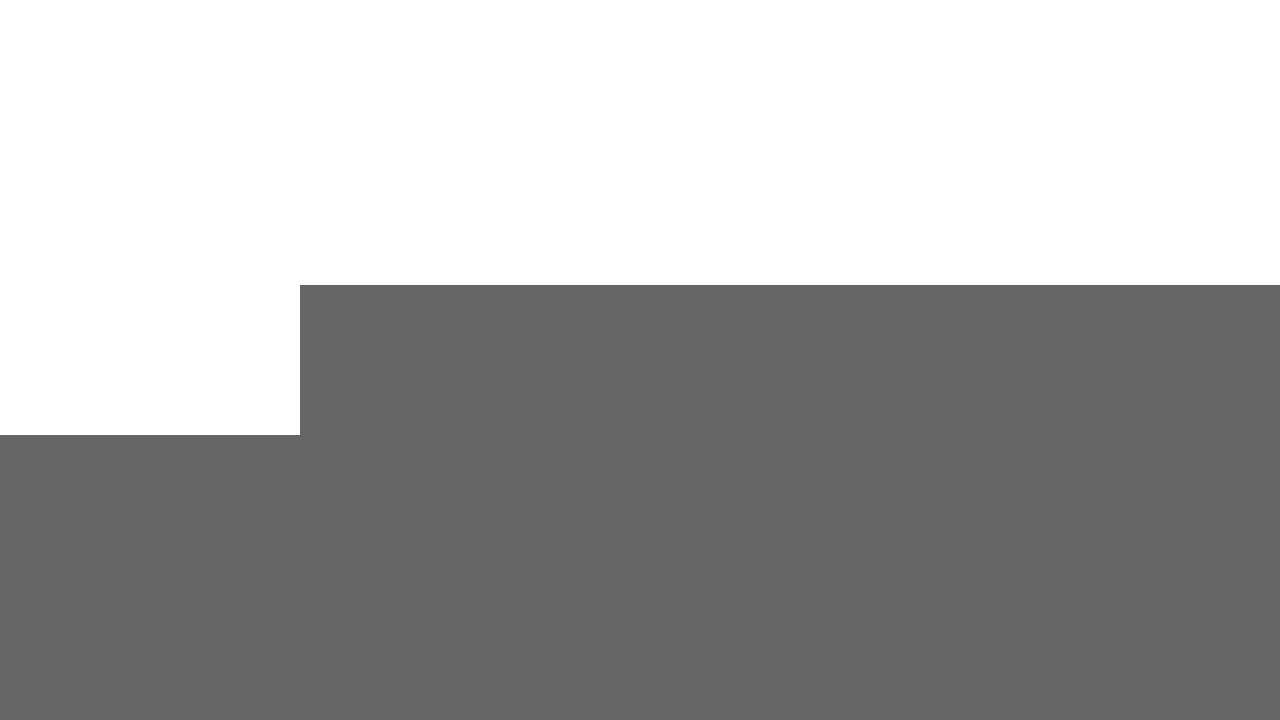

Moved mouse to draw top horizontal line of I at (200, 360)
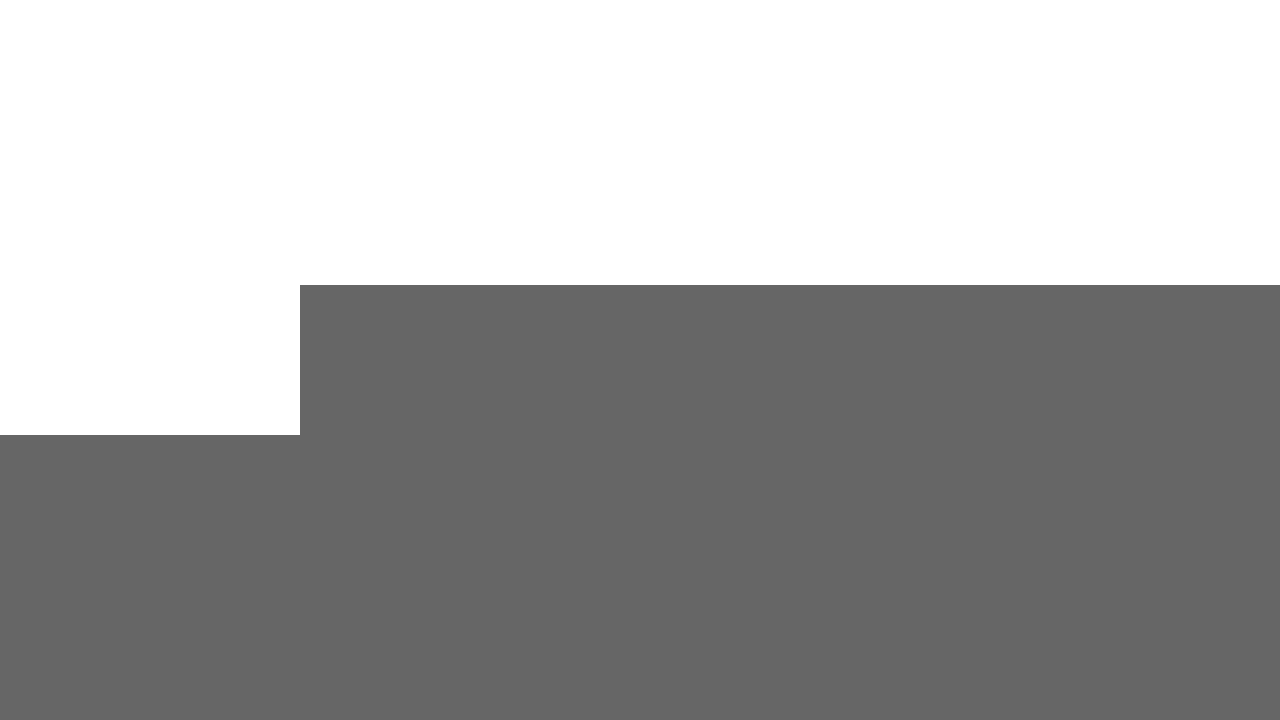

Mouse button released - top horizontal line of I complete at (200, 360)
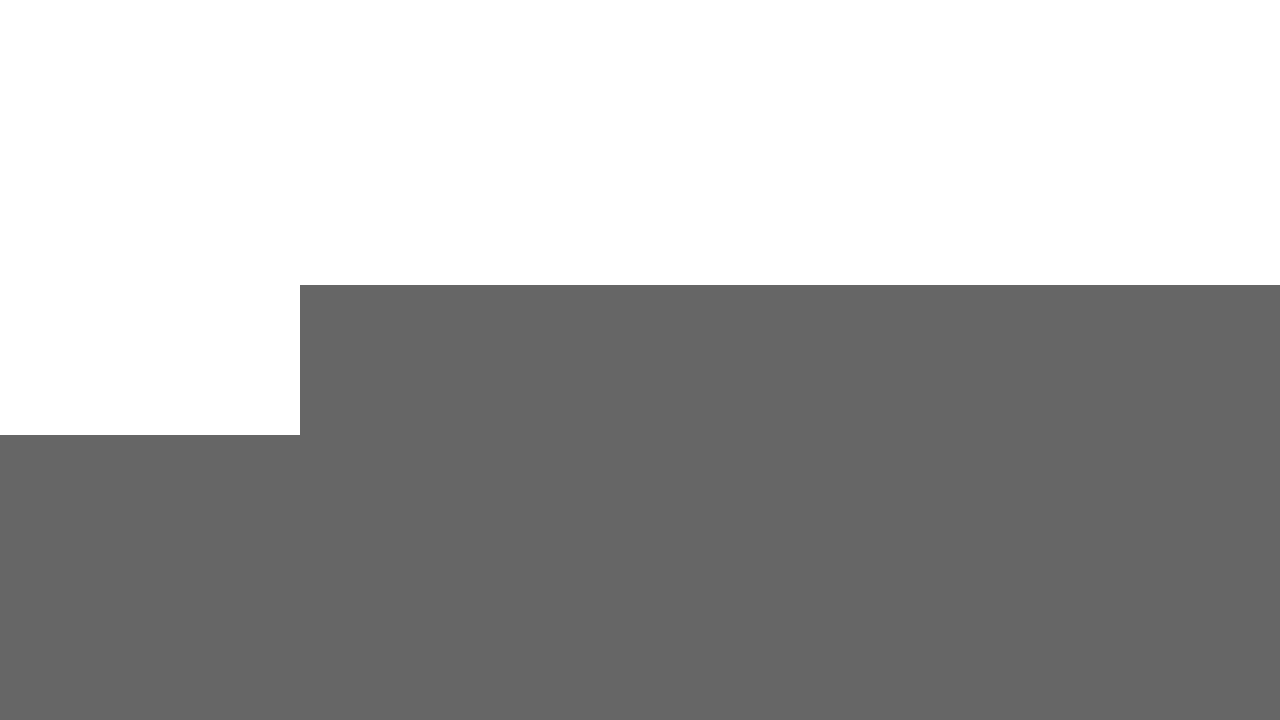

Moved mouse to starting position for bottom horizontal line of I at (100, 560)
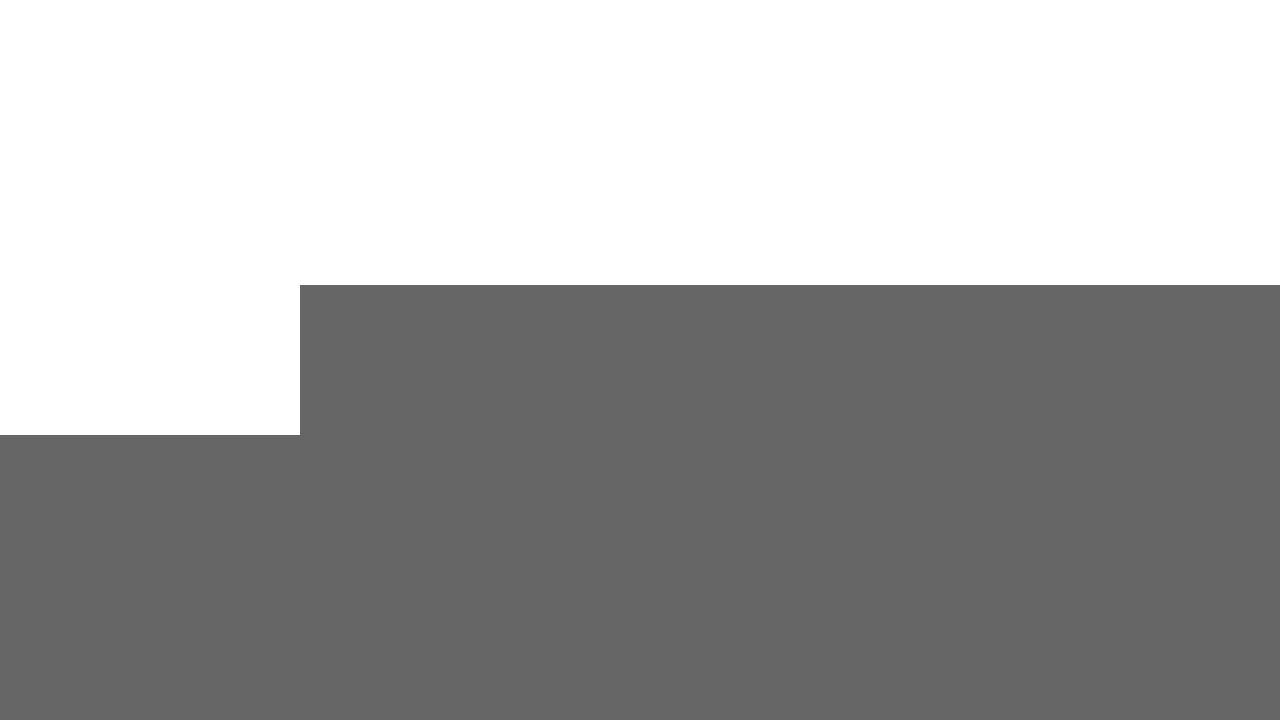

Mouse button pressed down for bottom horizontal line at (100, 560)
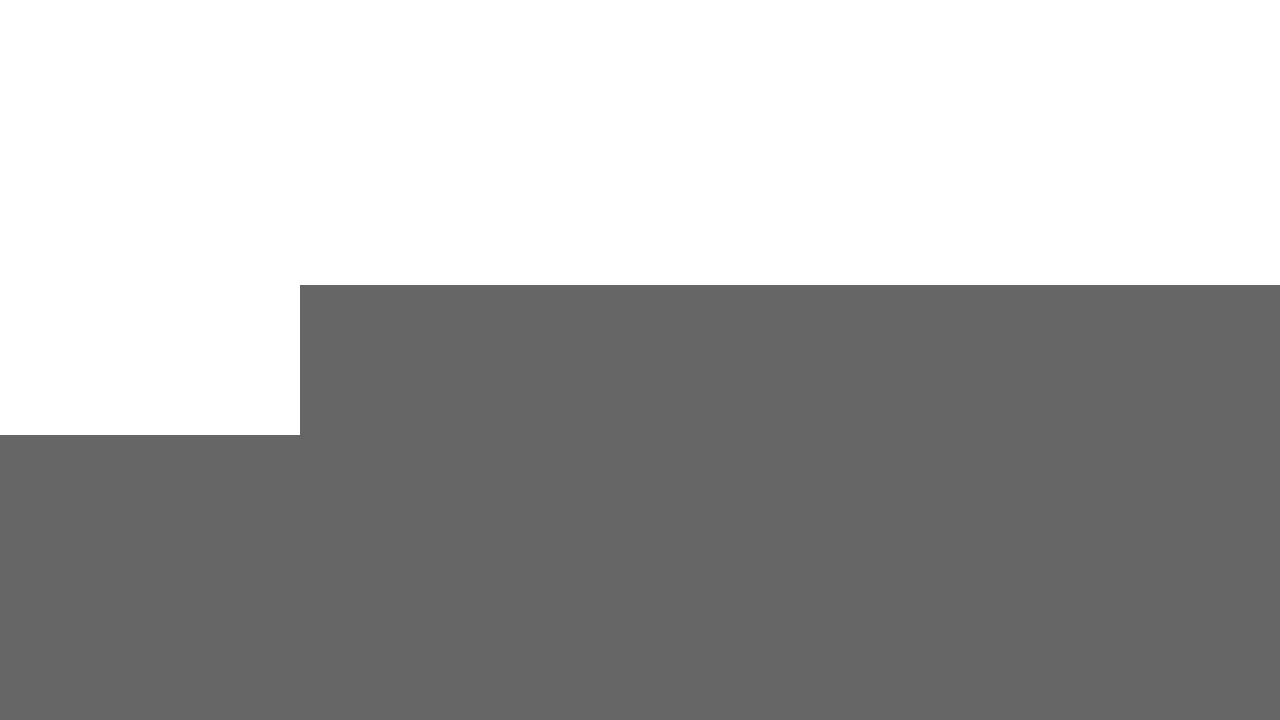

Moved mouse to draw bottom horizontal line of I at (200, 560)
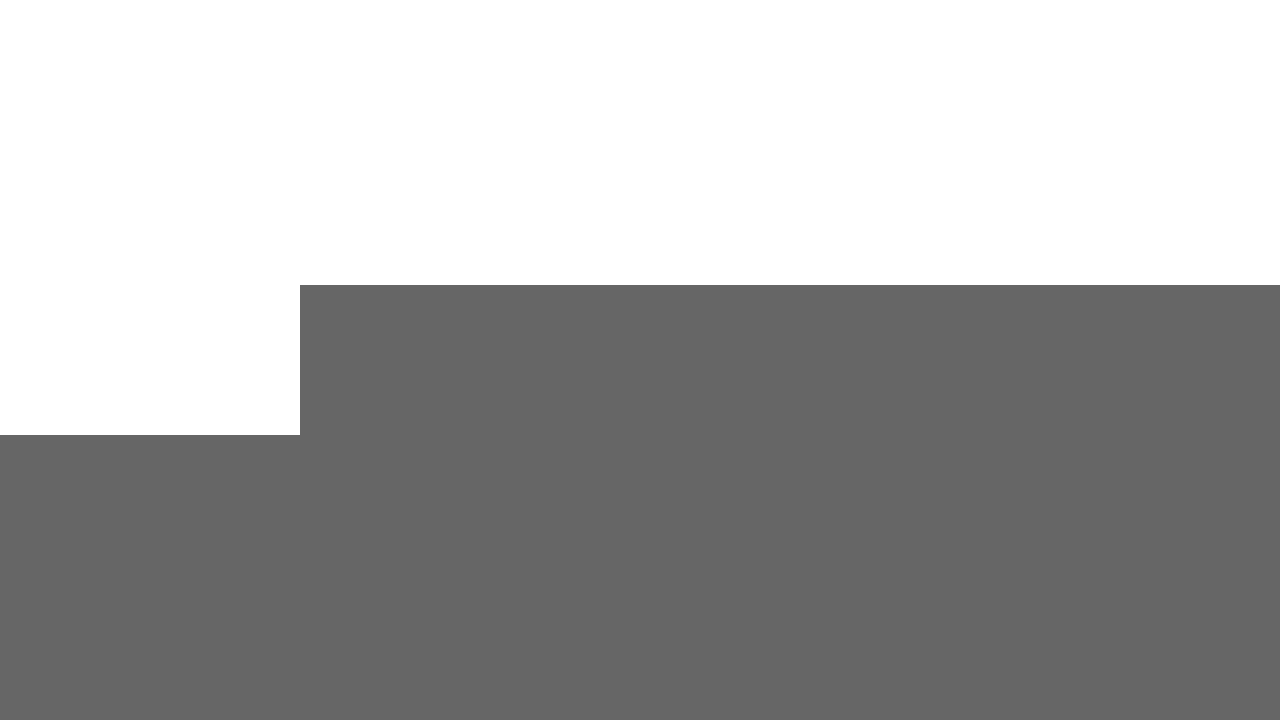

Mouse button released - bottom horizontal line of I complete at (200, 560)
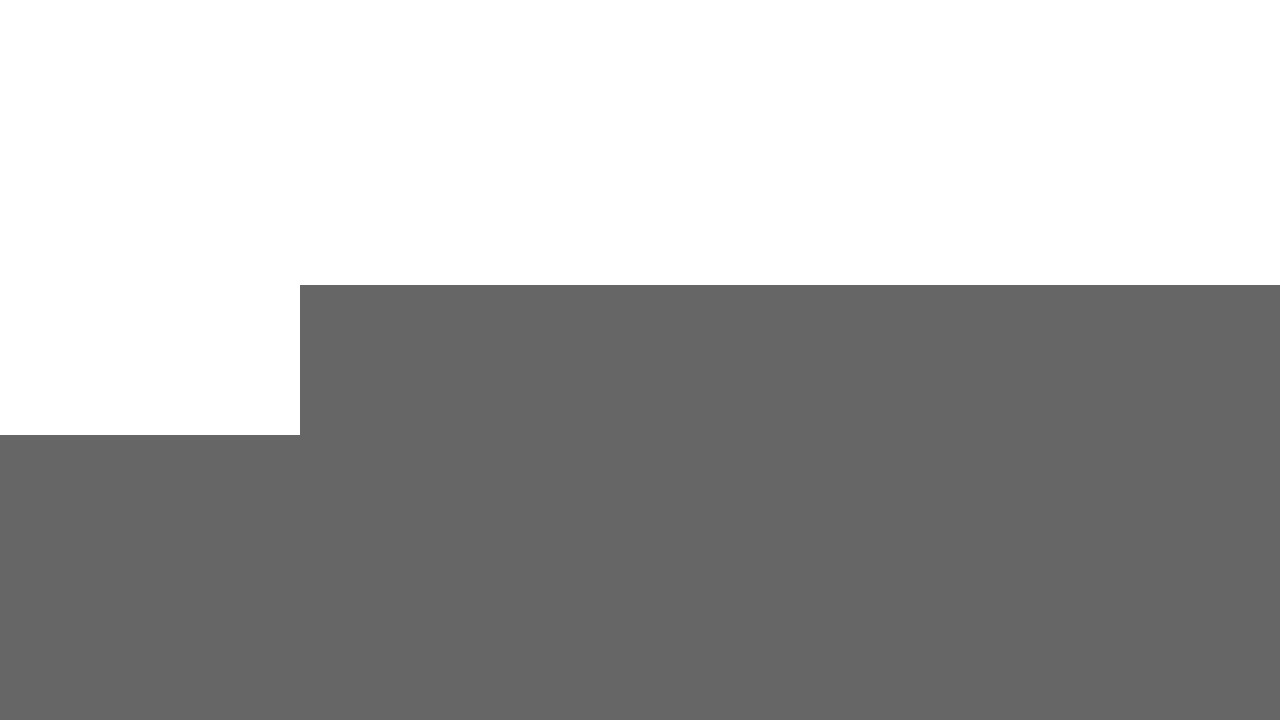

Moved mouse to starting position for drawing letter Z at (350, 360)
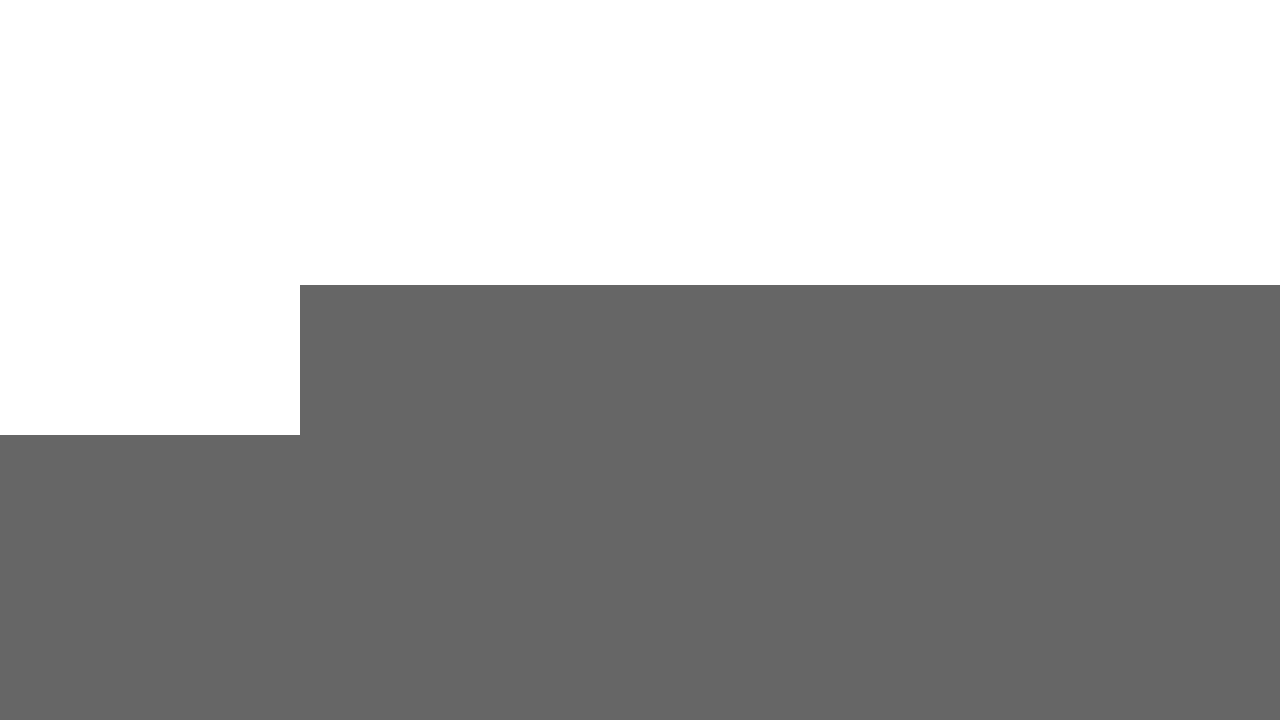

Mouse button pressed down for Z at (350, 360)
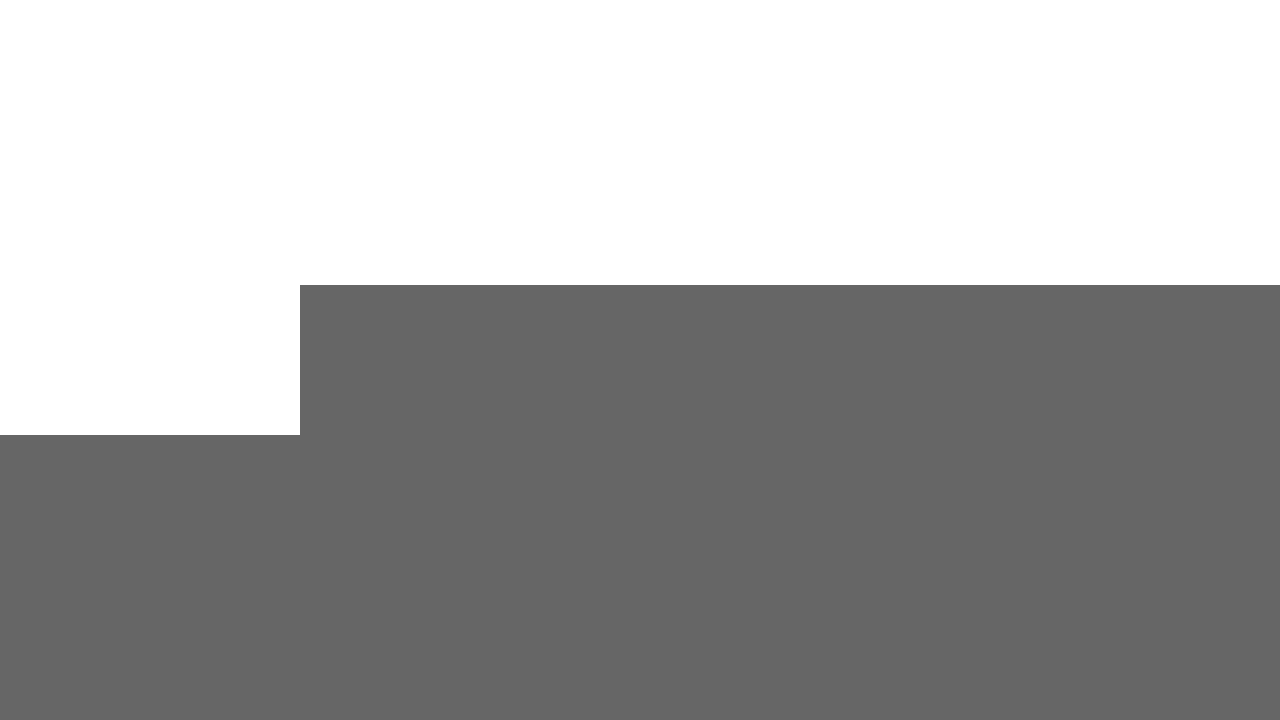

Moved mouse to draw top horizontal line of Z at (450, 360)
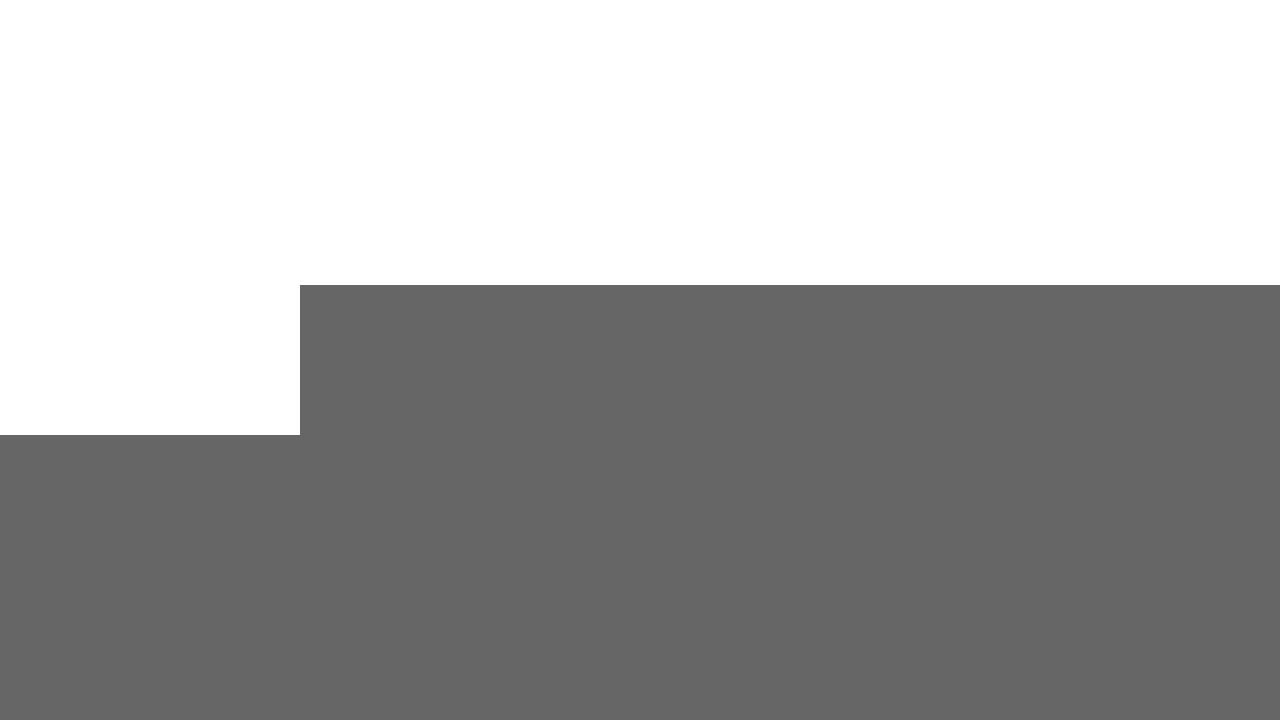

Moved mouse to draw diagonal line of Z at (350, 560)
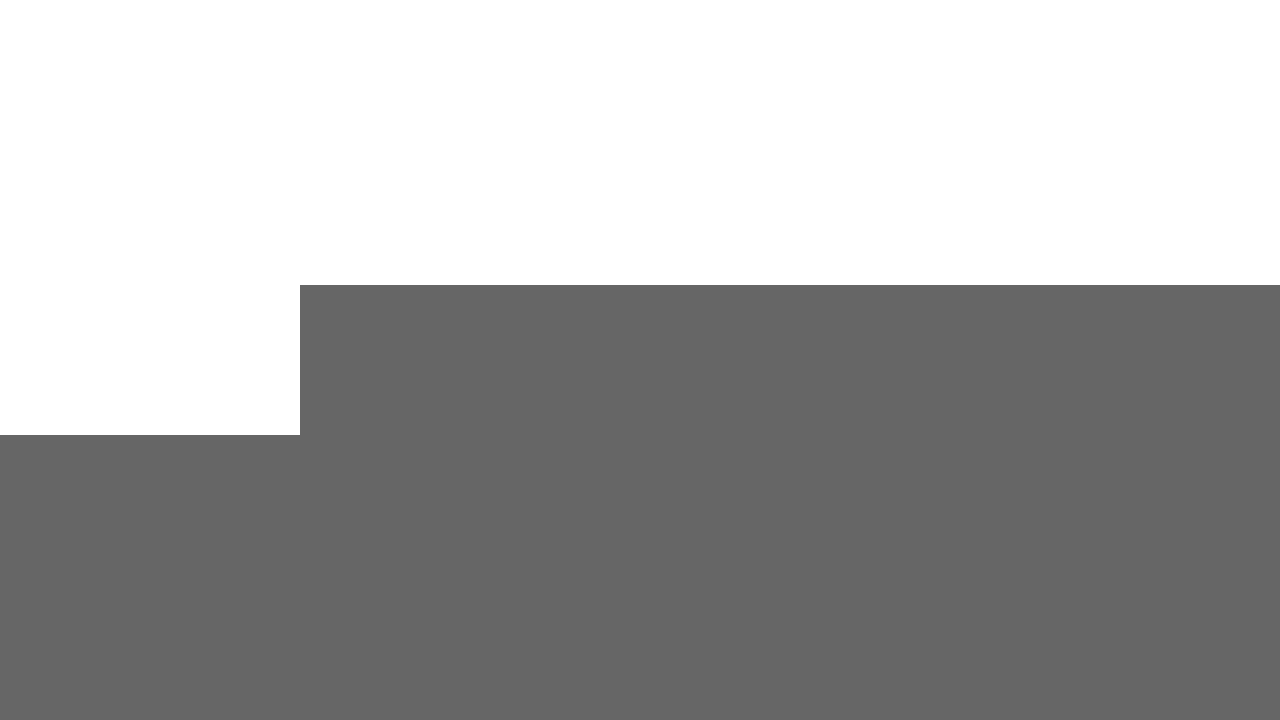

Moved mouse to draw bottom horizontal line of Z at (450, 560)
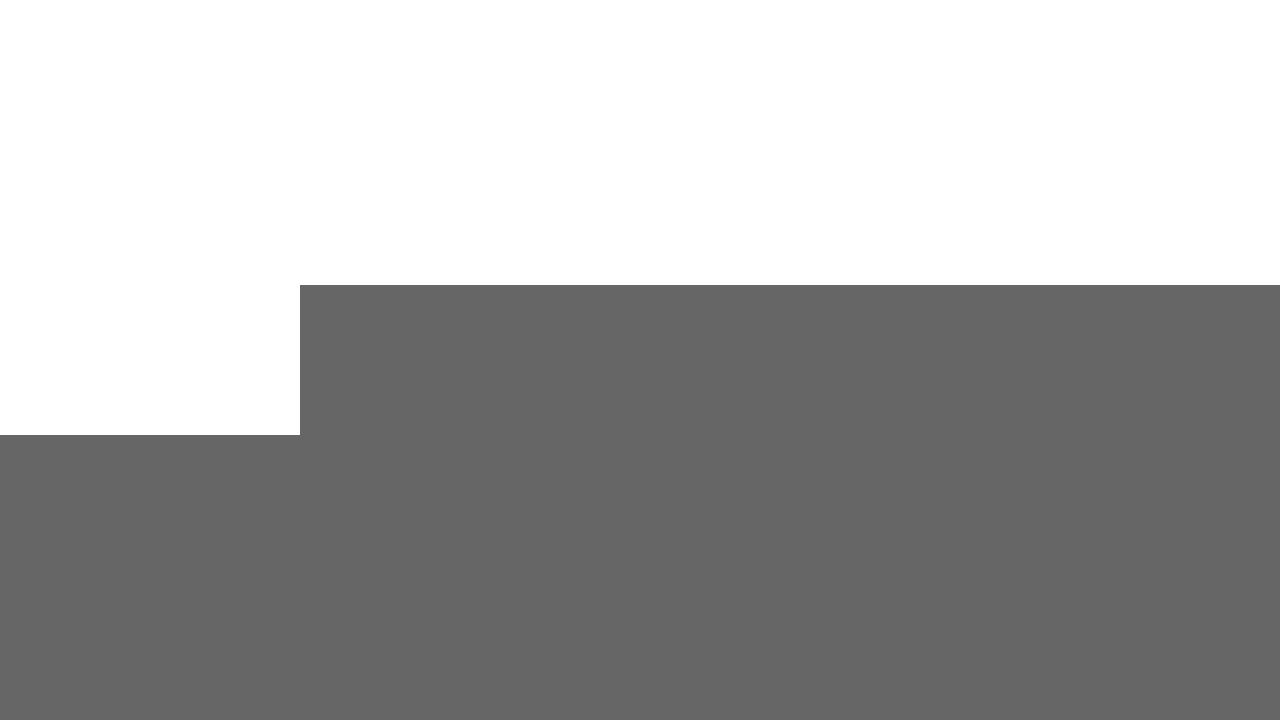

Mouse button released - letter Z complete at (450, 560)
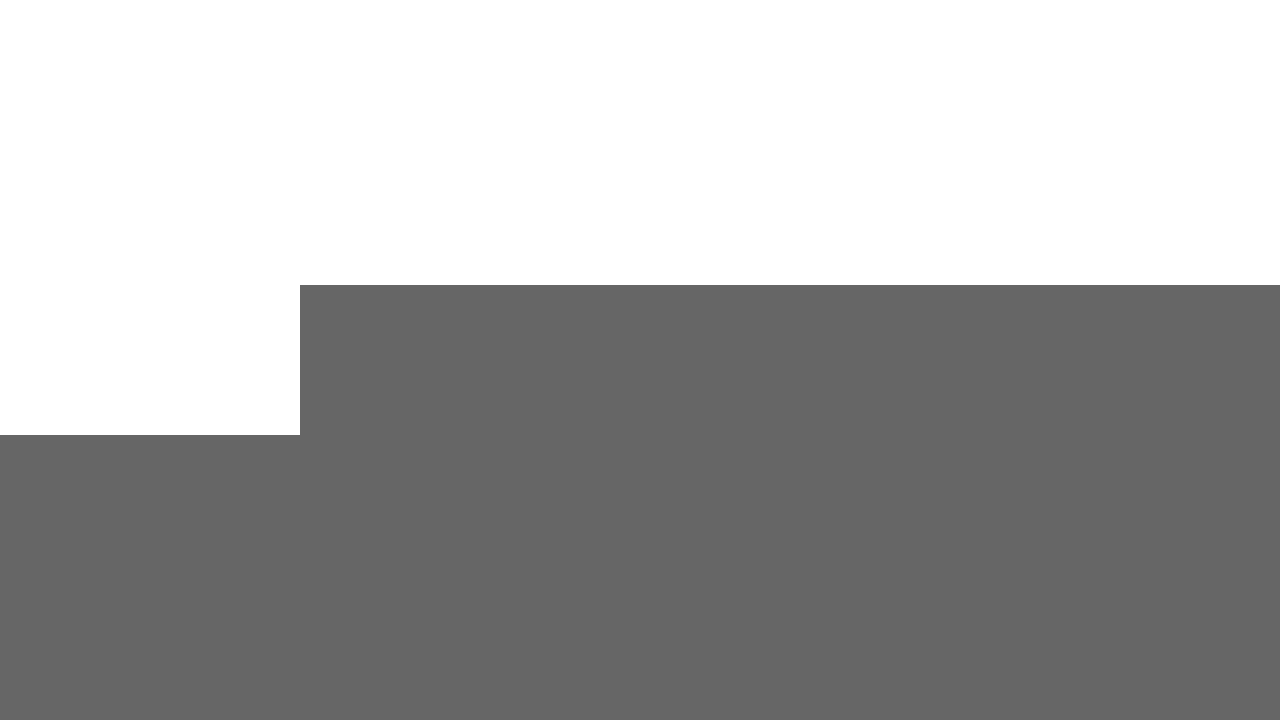

Waited 2 seconds to observe the completed drawing of I and Z
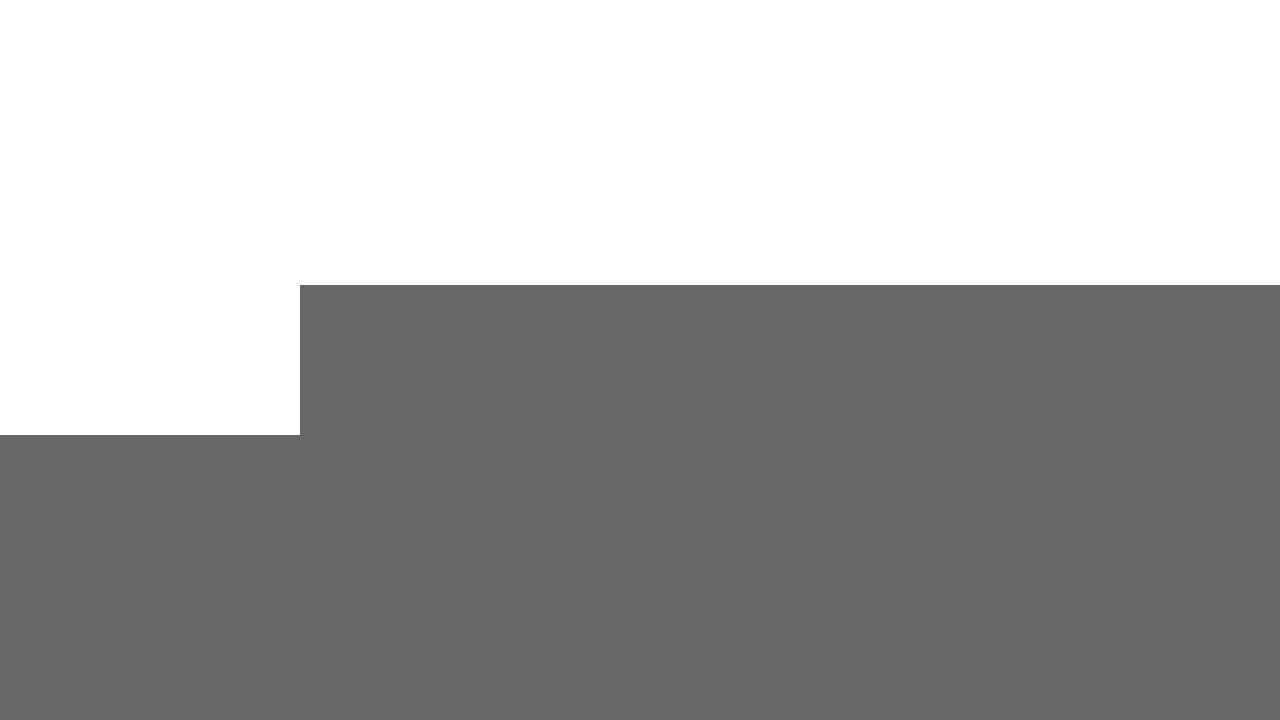

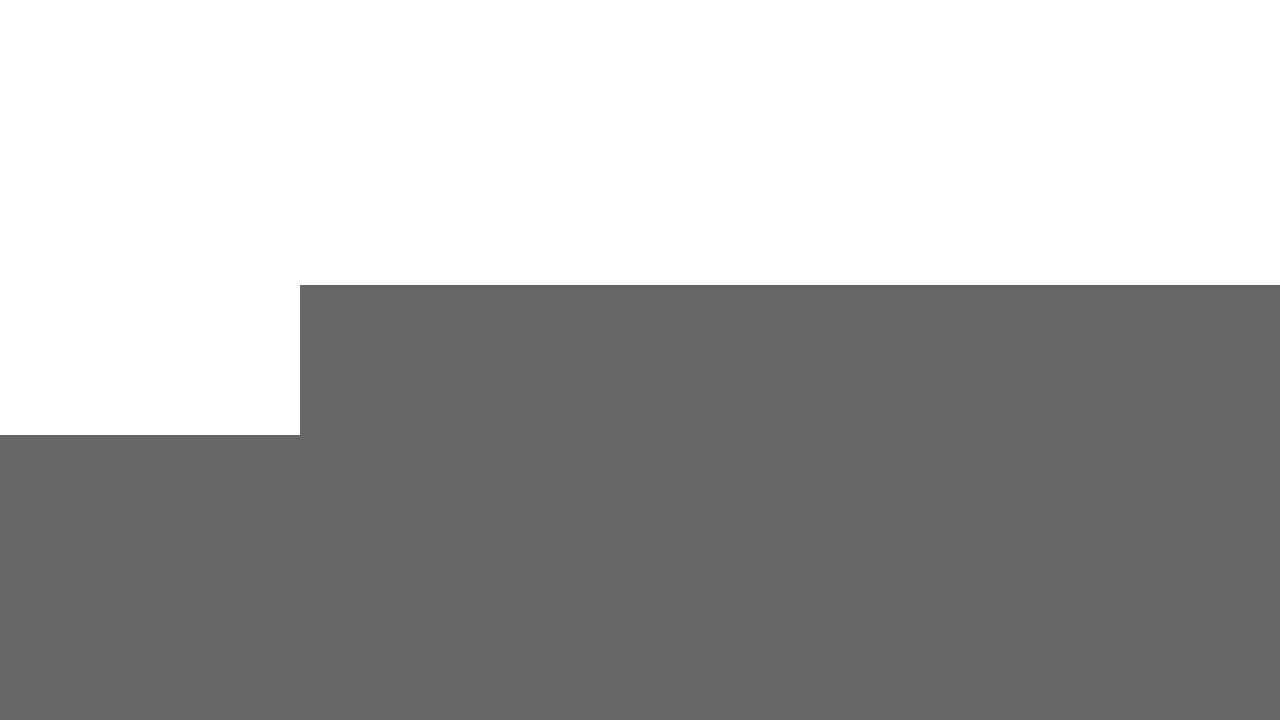